Tests navigation to the About Us page on the Xplore Technologies website by clicking the About Us link and verifying page load

Starting URL: https://www.xplortechnologies.com/

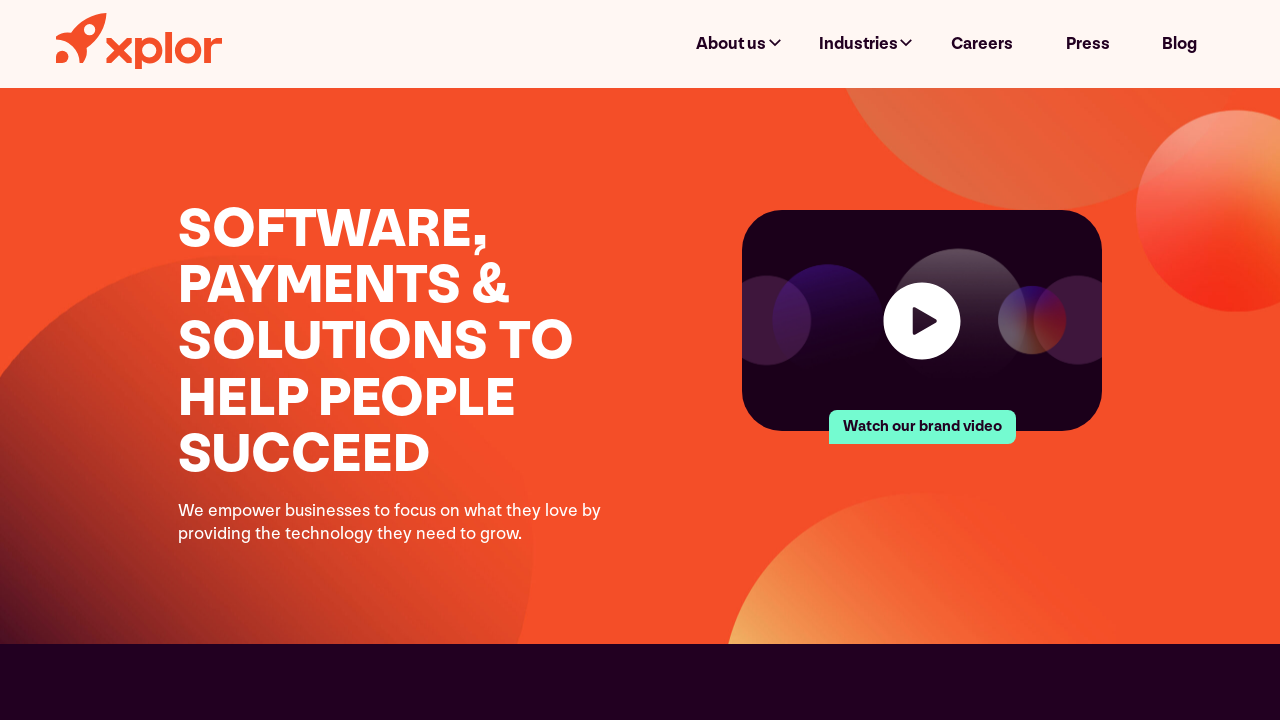

Clicked the 'About us' link on the Xplore Technologies website at (731, 44) on xpath=//a[text()='About us']
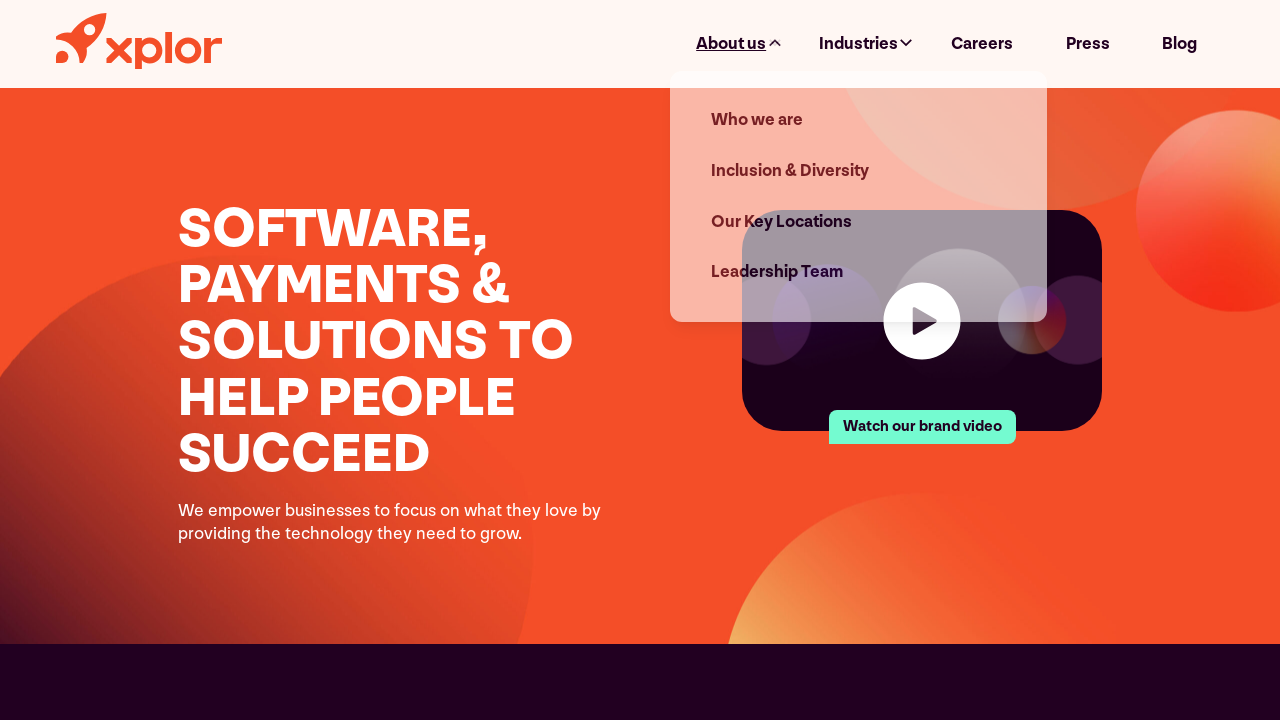

About Us page loaded successfully
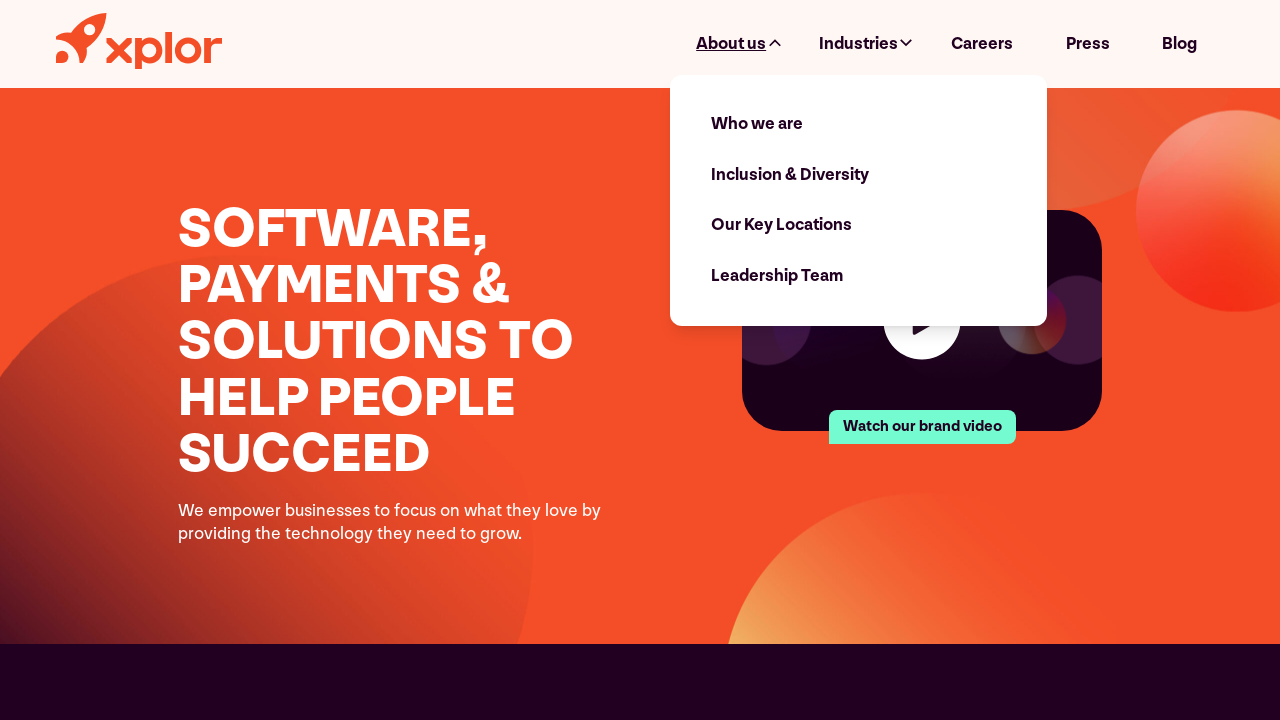

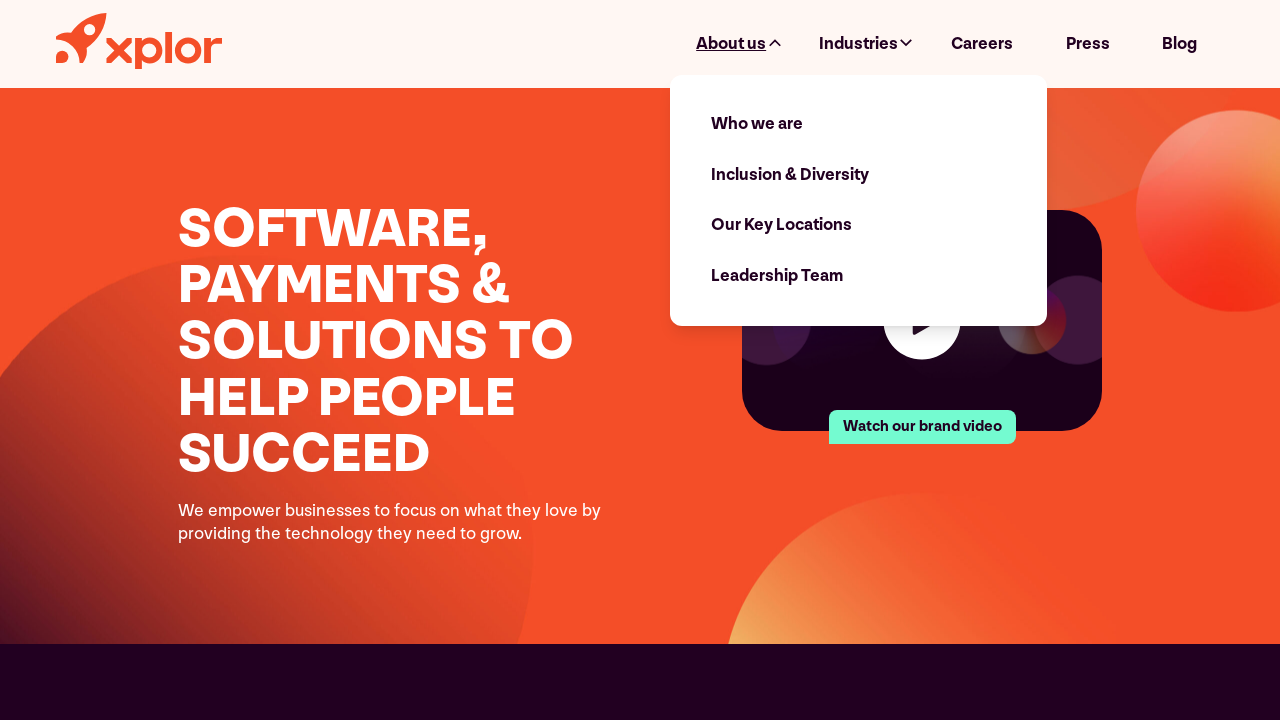